Tests opening a new browser tab by clicking button and verifying content in the new tab

Starting URL: https://demoqa.com/browser-windows

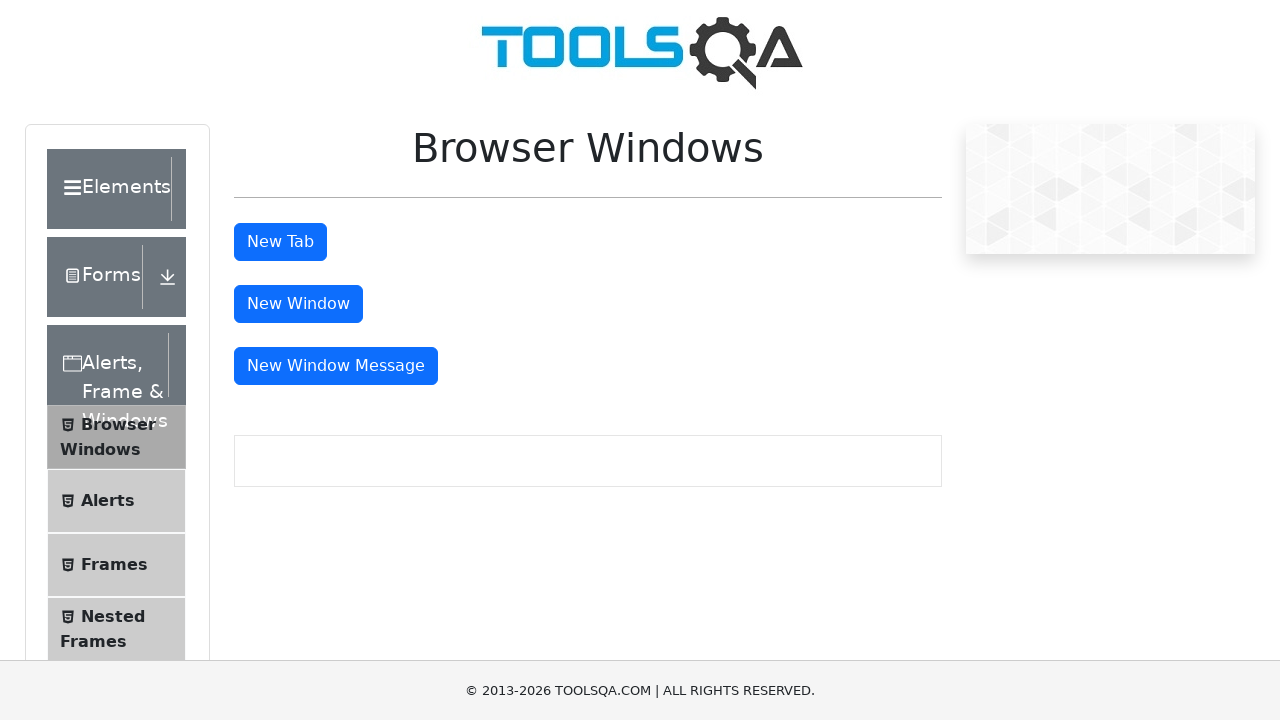

Clicked button to open new tab at (280, 242) on #tabButton
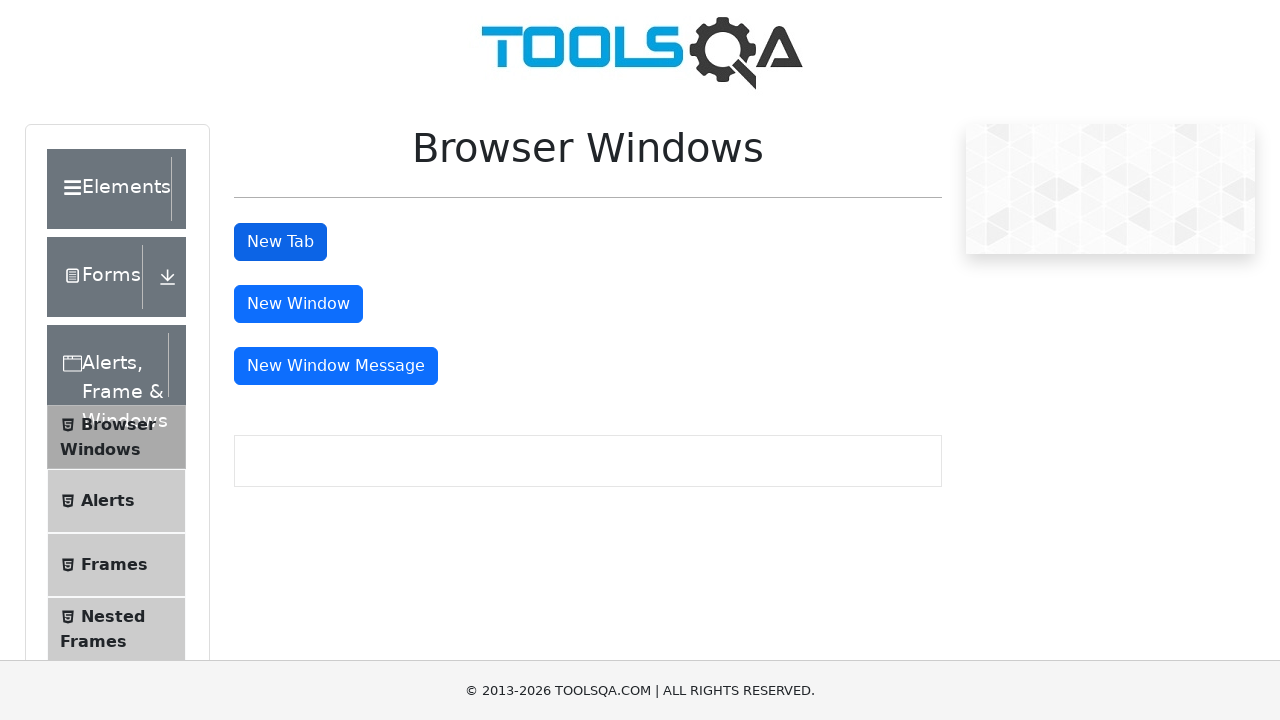

New tab opened and reference obtained
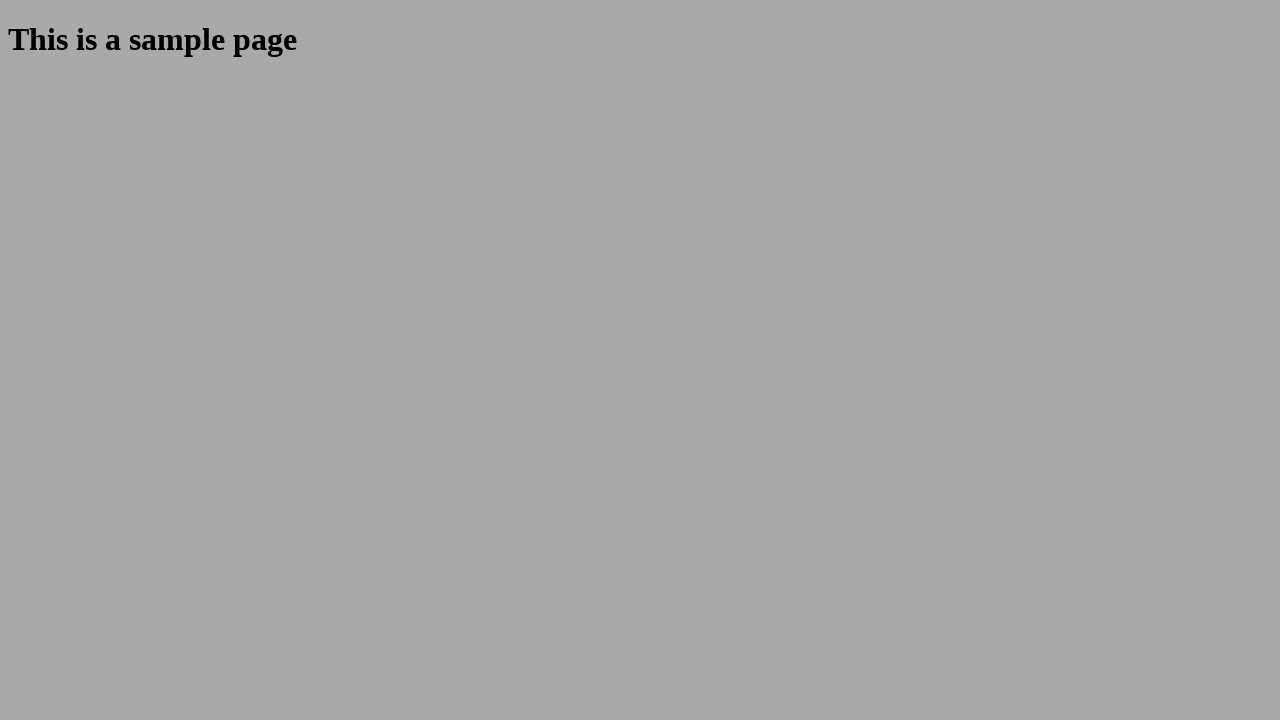

Sample heading element loaded in new tab
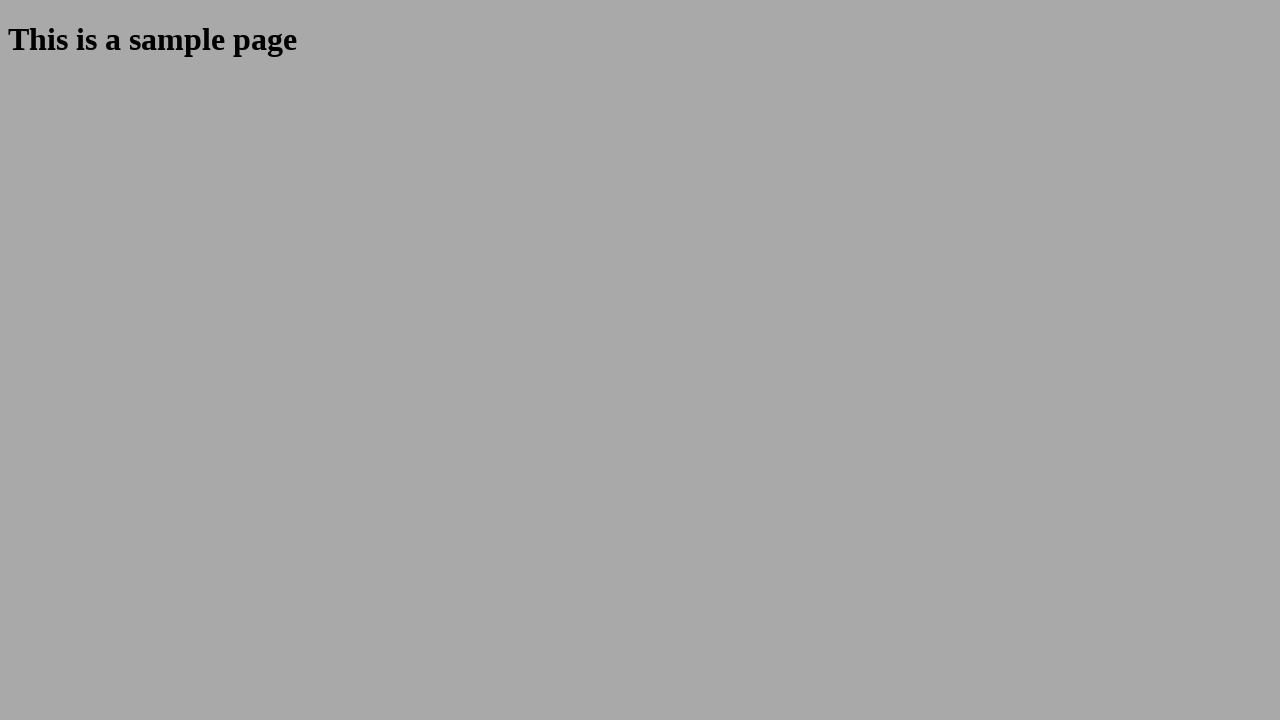

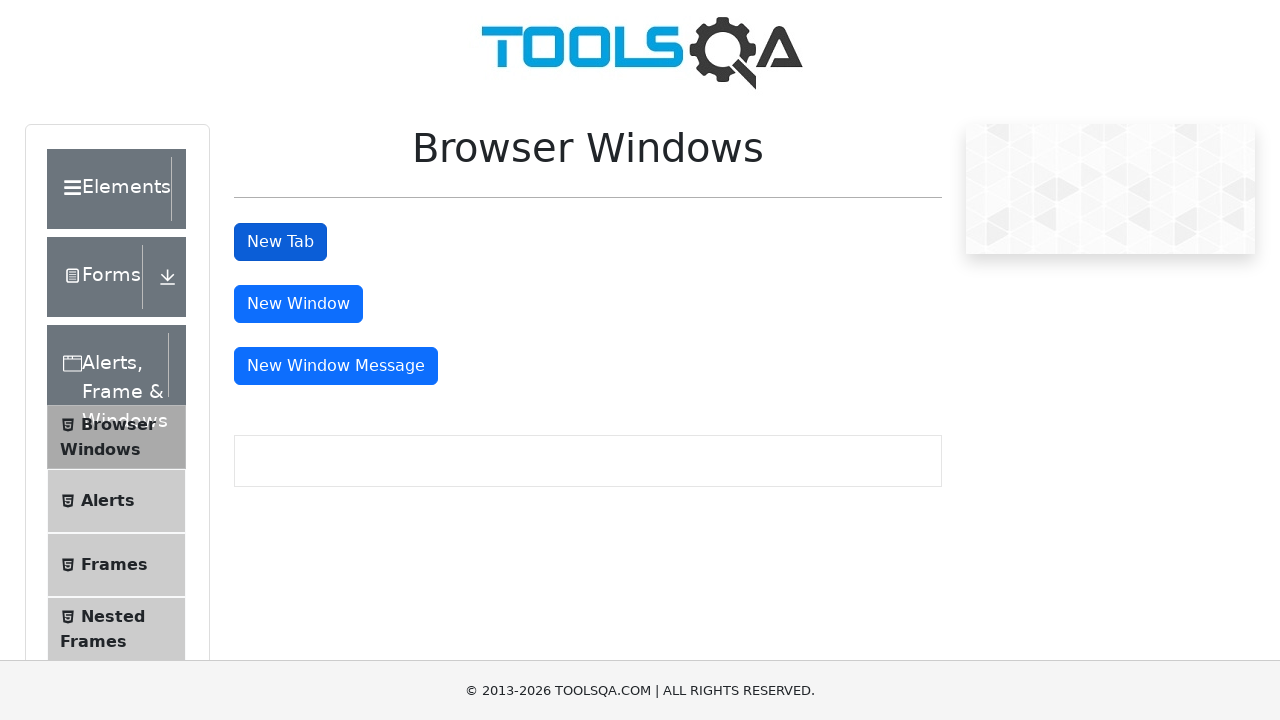